Tests opening a small modal dialog and closing it, then verifying the large modal button is still visible

Starting URL: https://demoqa.com/modal-dialogs

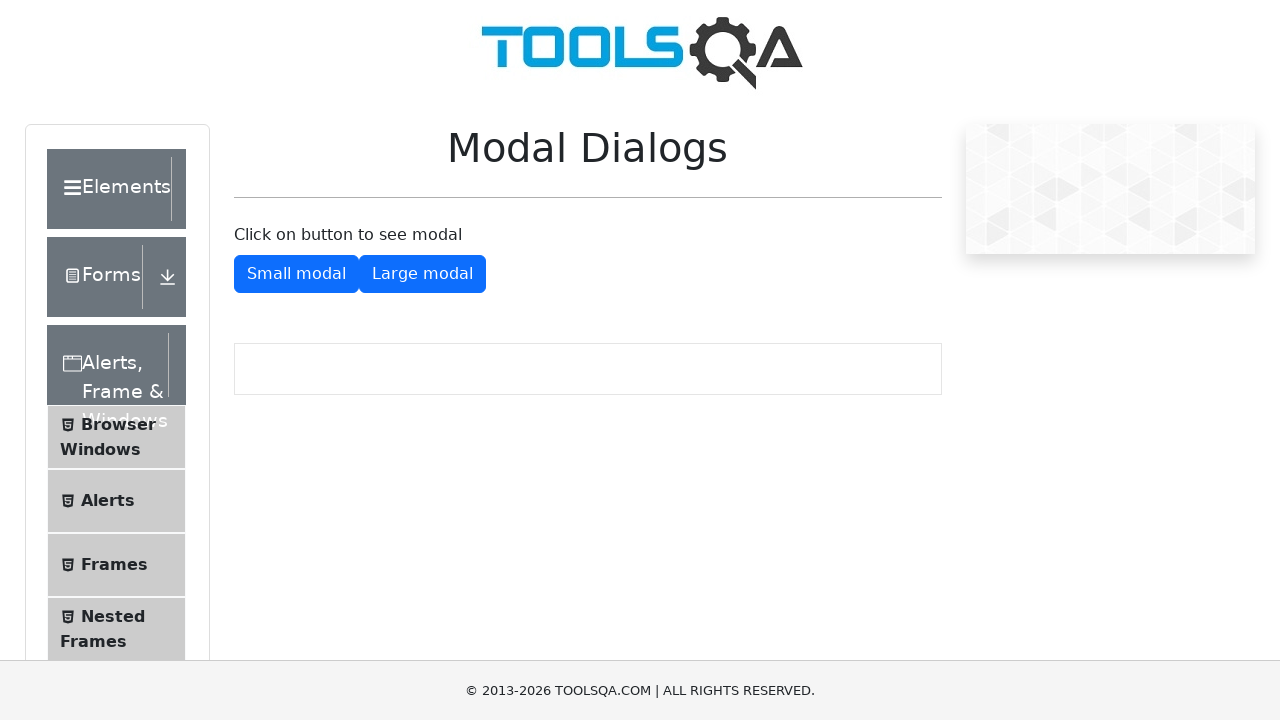

Clicked button to open small modal dialog at (296, 274) on #showSmallModal
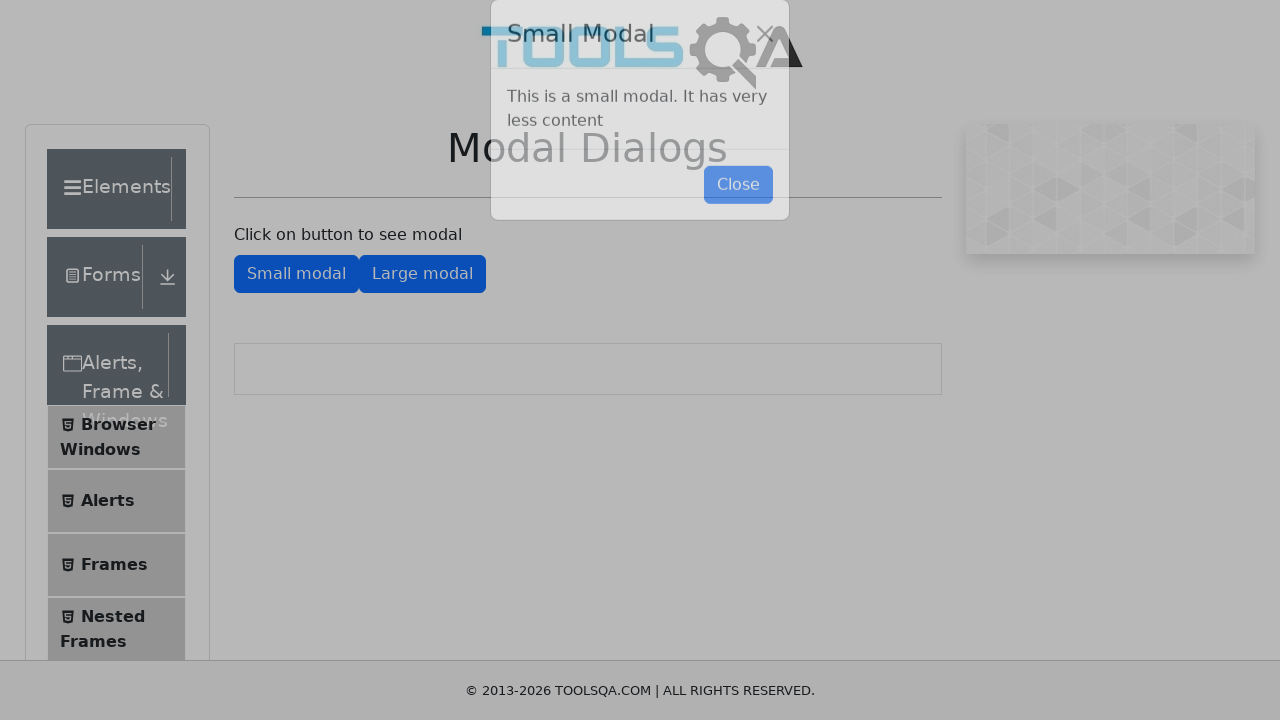

Small modal dialog appeared with close button
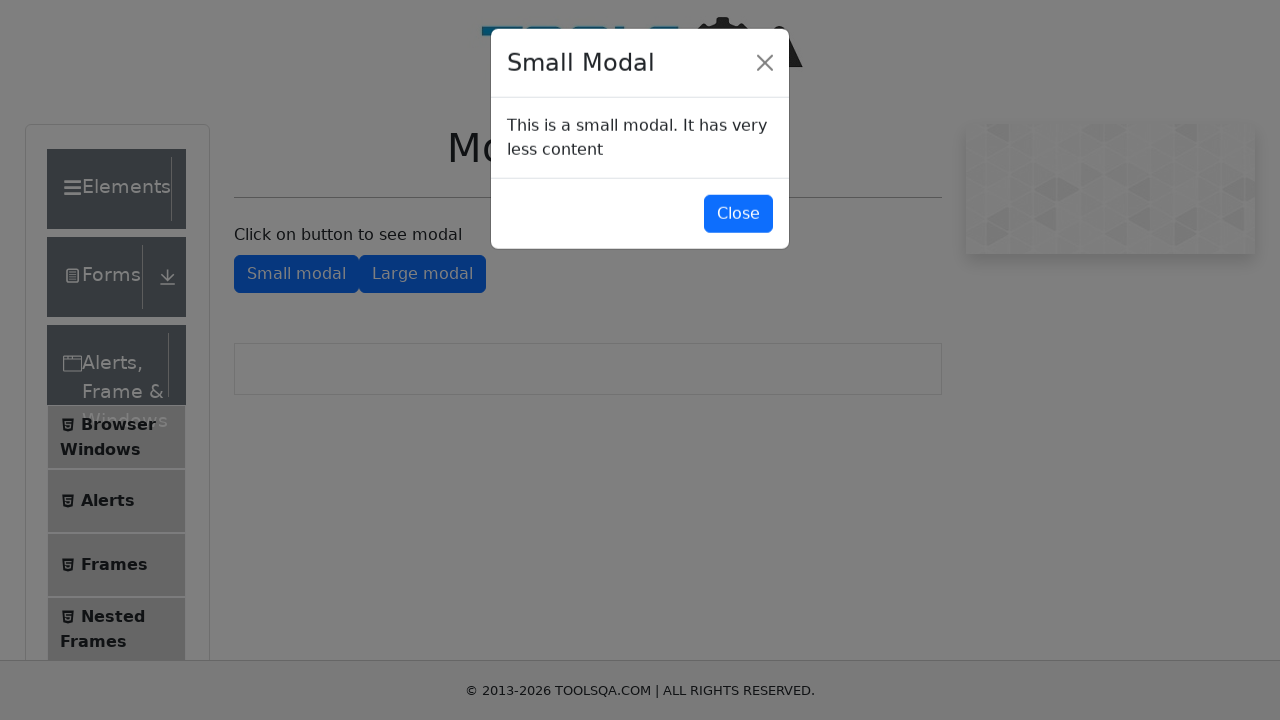

Clicked close button to dismiss small modal dialog at (738, 214) on #closeSmallModal
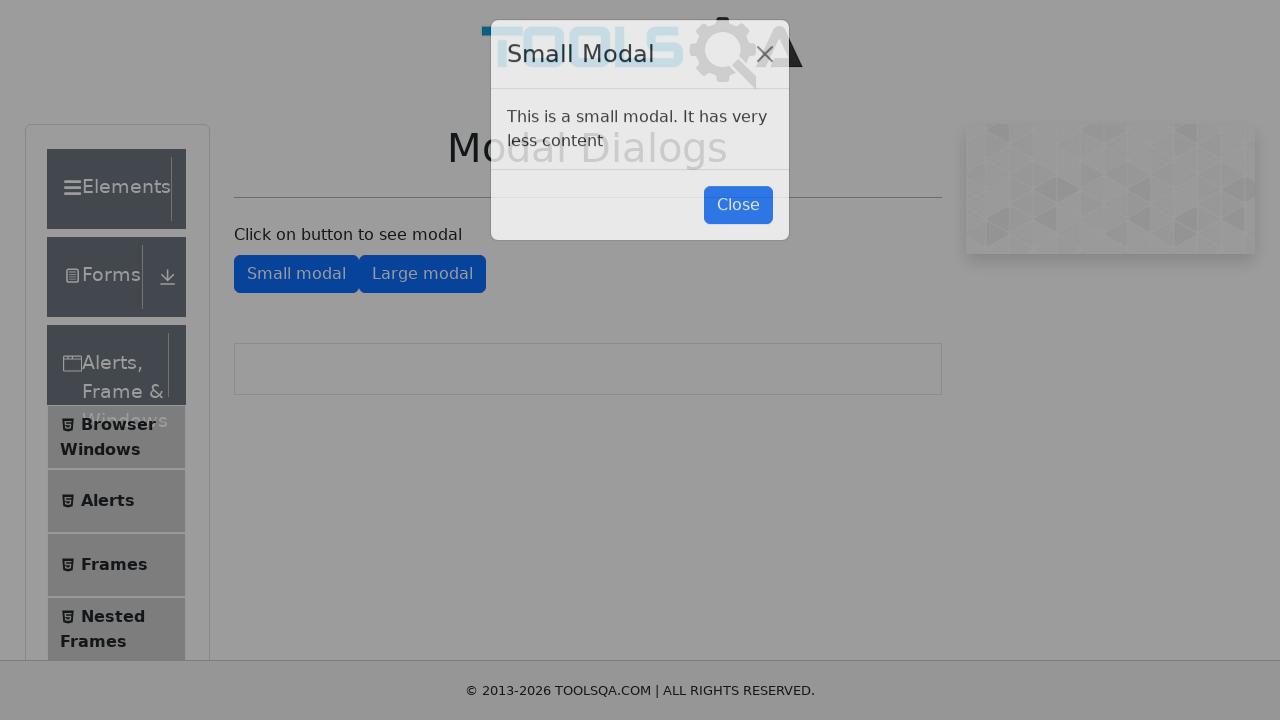

Verified large modal button is still visible after closing small modal
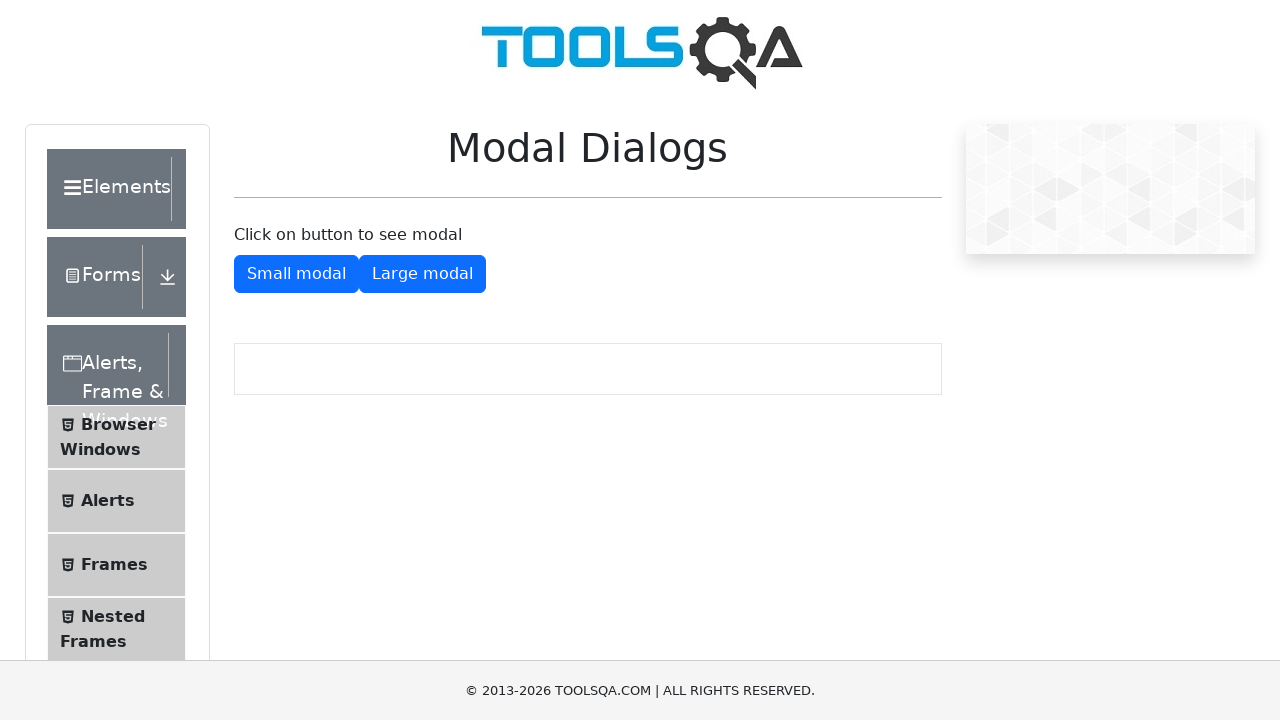

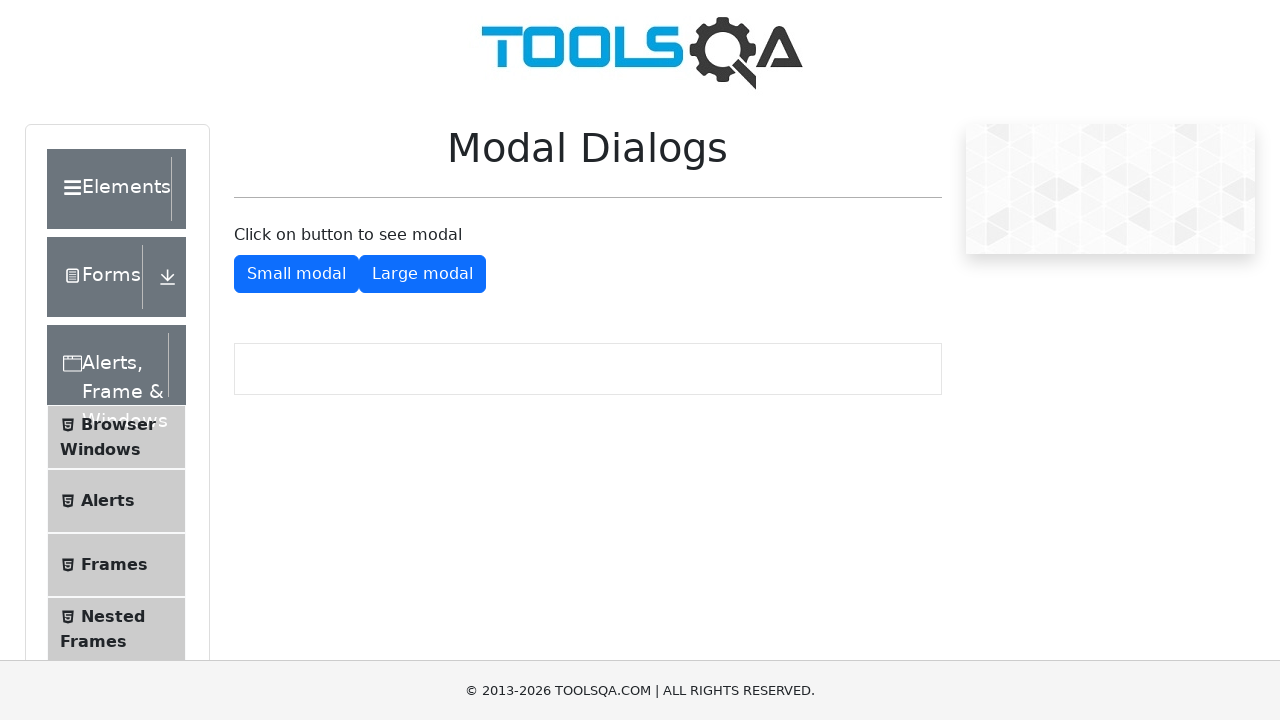